Tests table pagination and sorting functionality by clicking the header to sort, then navigating through pages to find items containing "Rice" and retrieving their prices

Starting URL: https://rahulshettyacademy.com/seleniumPractise/#/offers

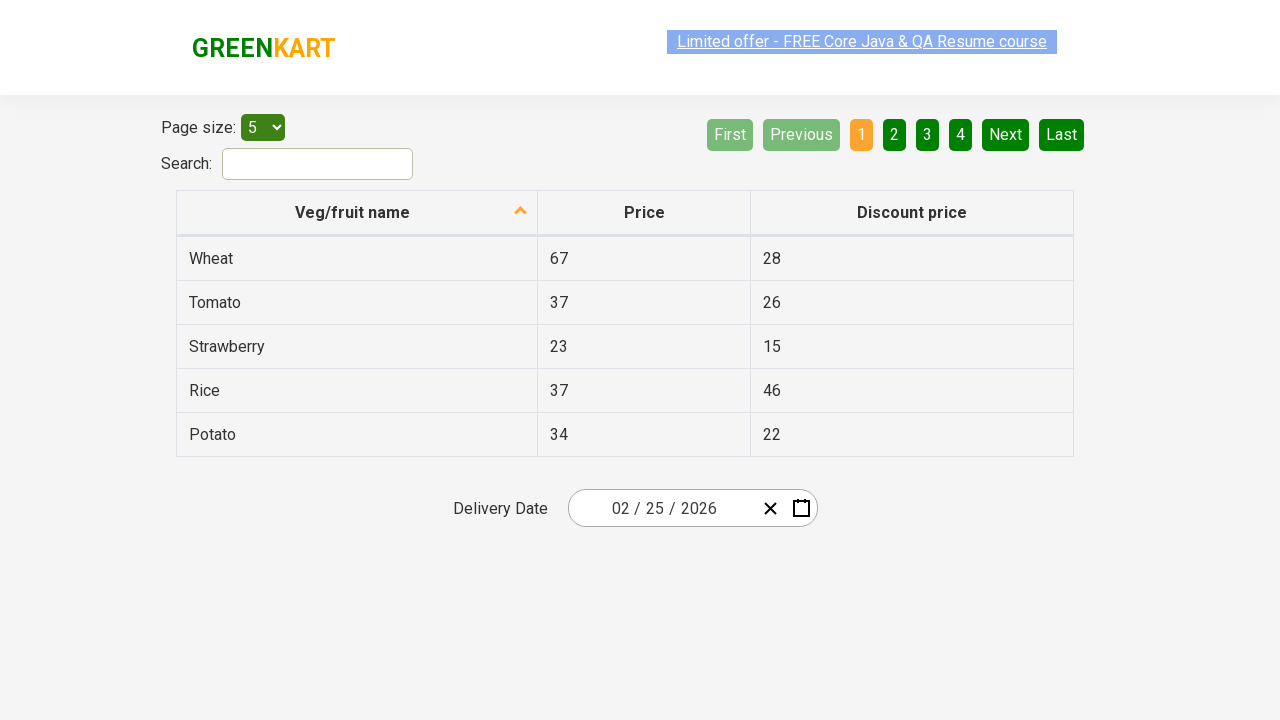

Clicked first column header to sort table at (357, 213) on xpath=//tr/th[1]
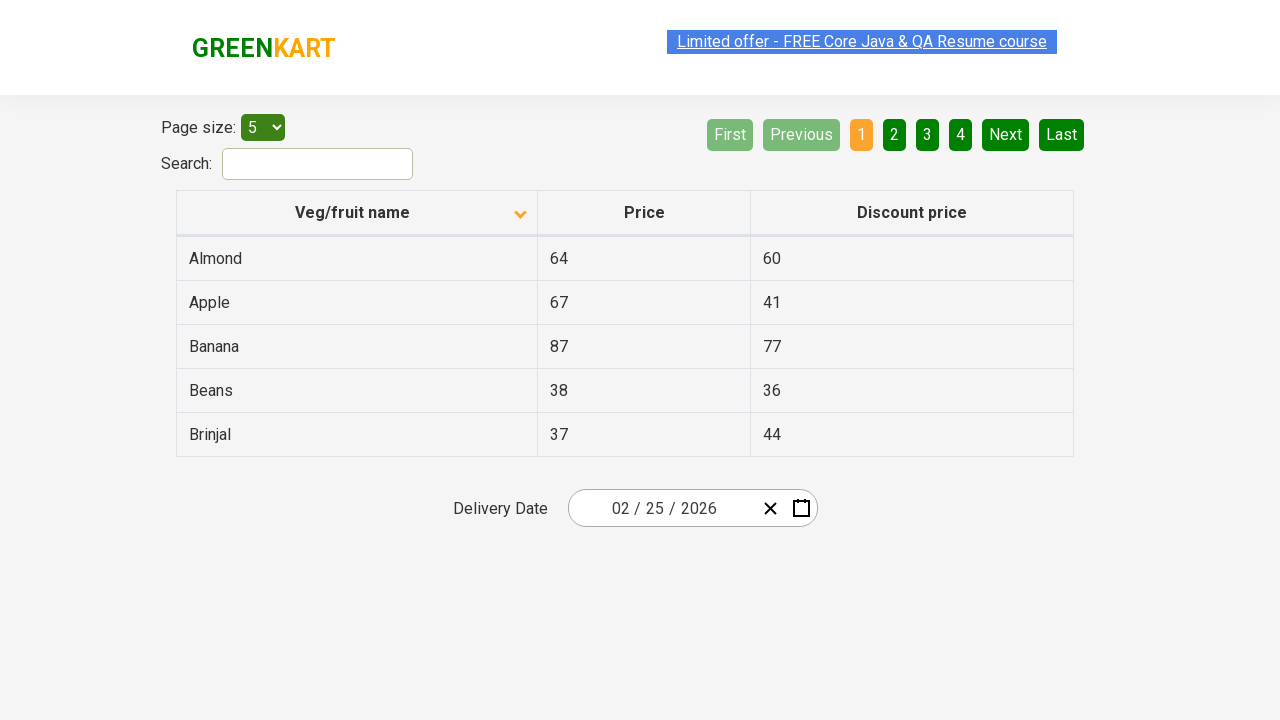

Retrieved all first column elements from current table page
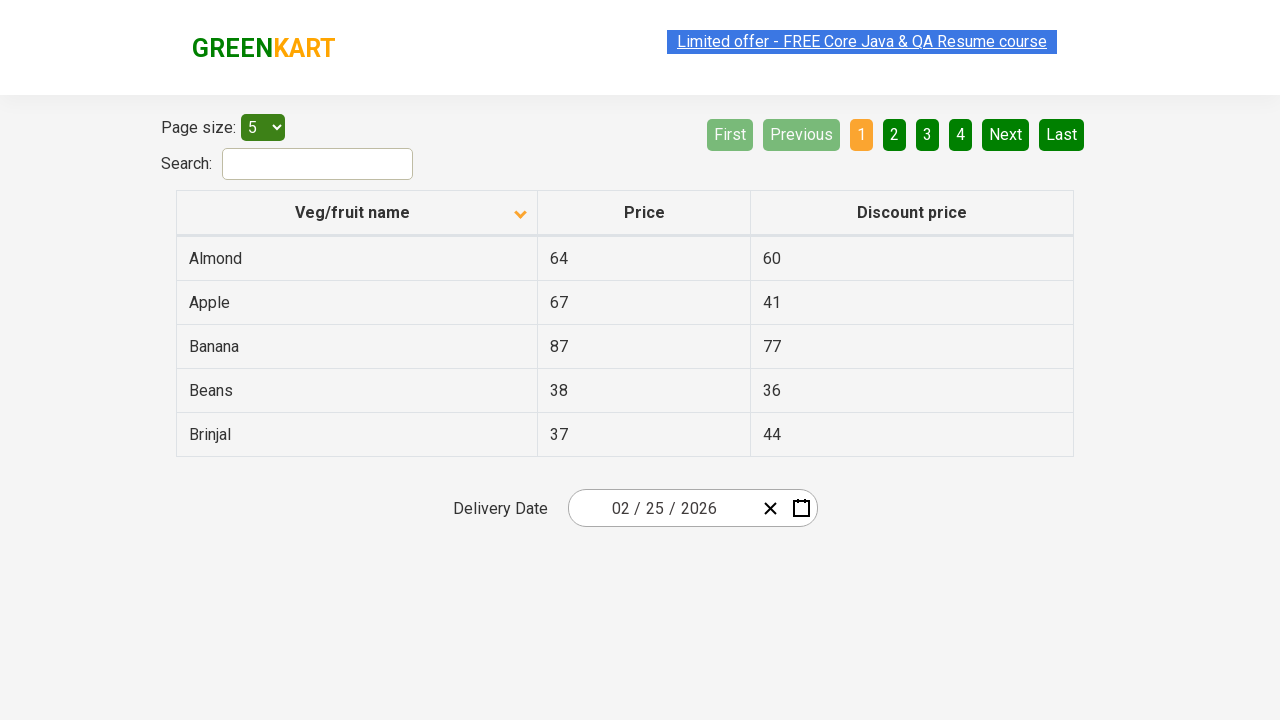

Clicked Next button to navigate to next page at (1006, 134) on [aria-label='Next']
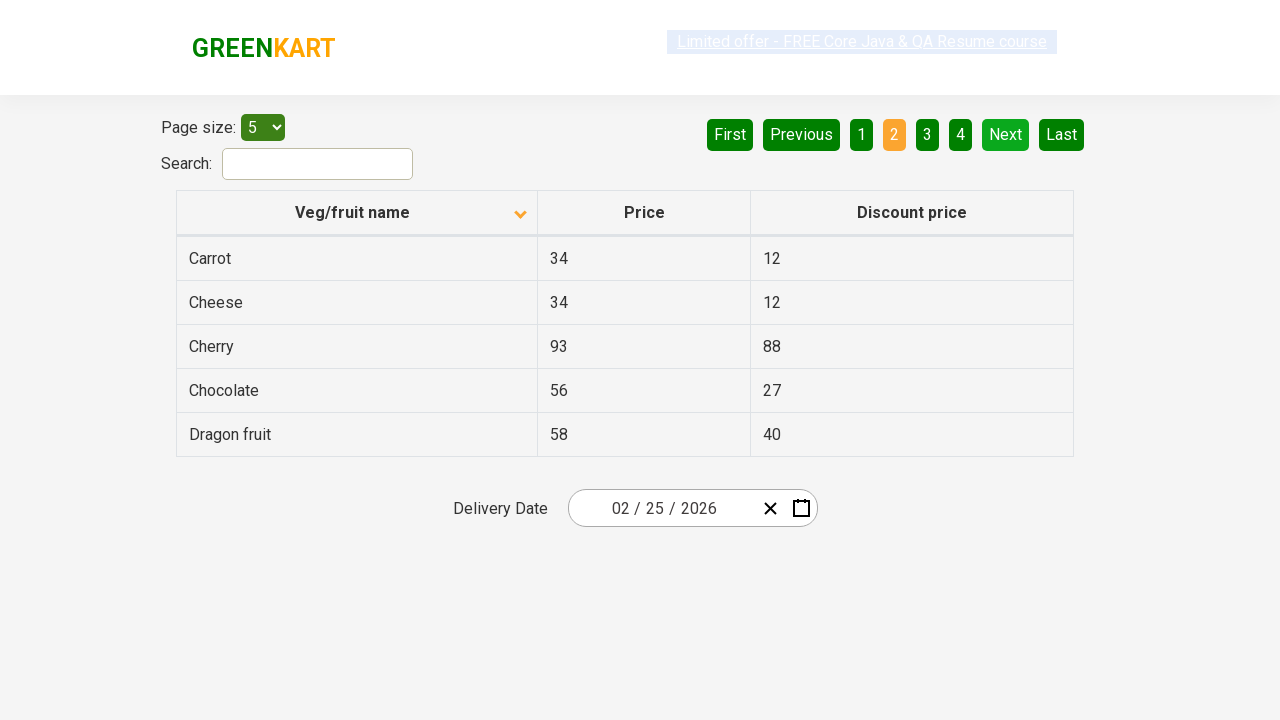

Waited for table to update after page navigation
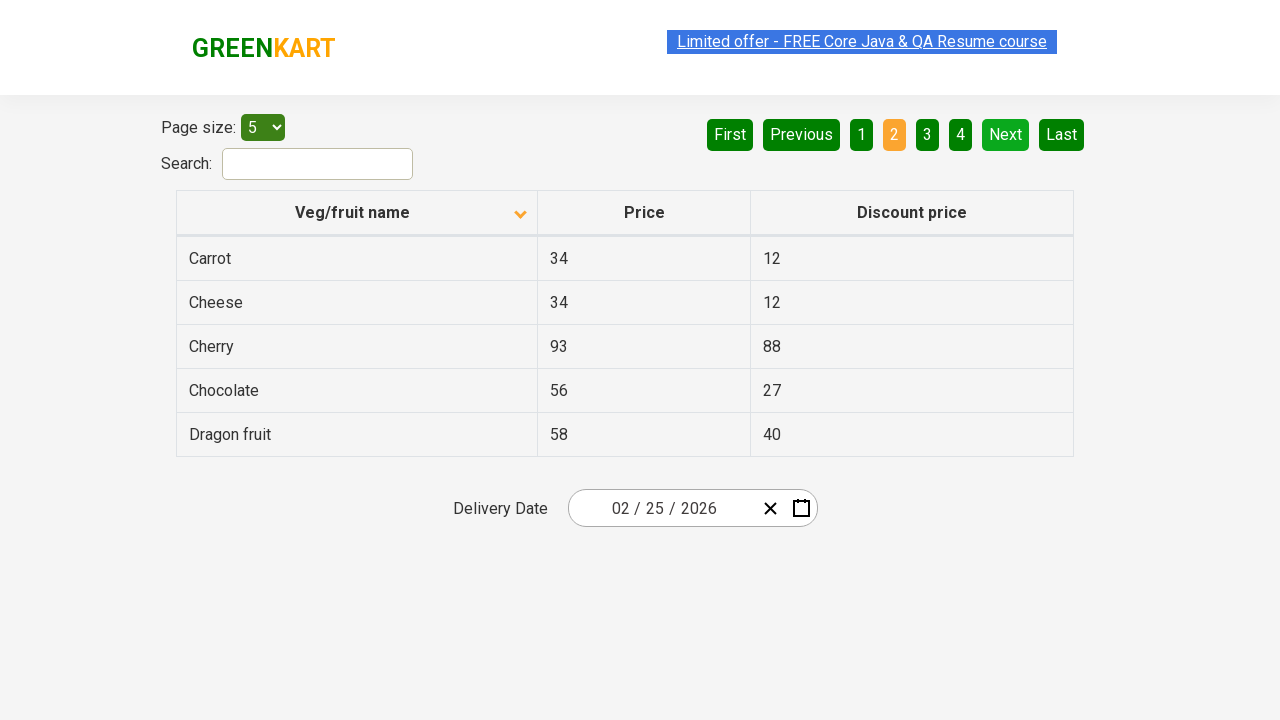

Retrieved all first column elements from current table page
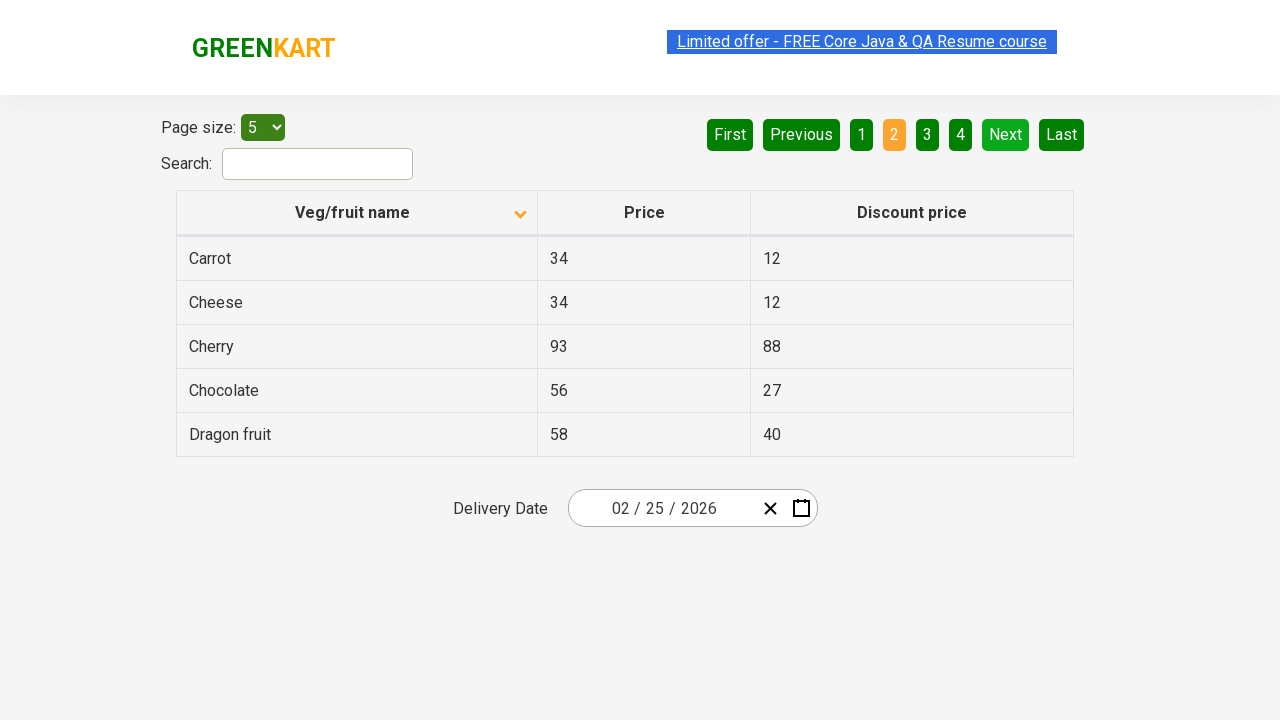

Clicked Next button to navigate to next page at (1006, 134) on [aria-label='Next']
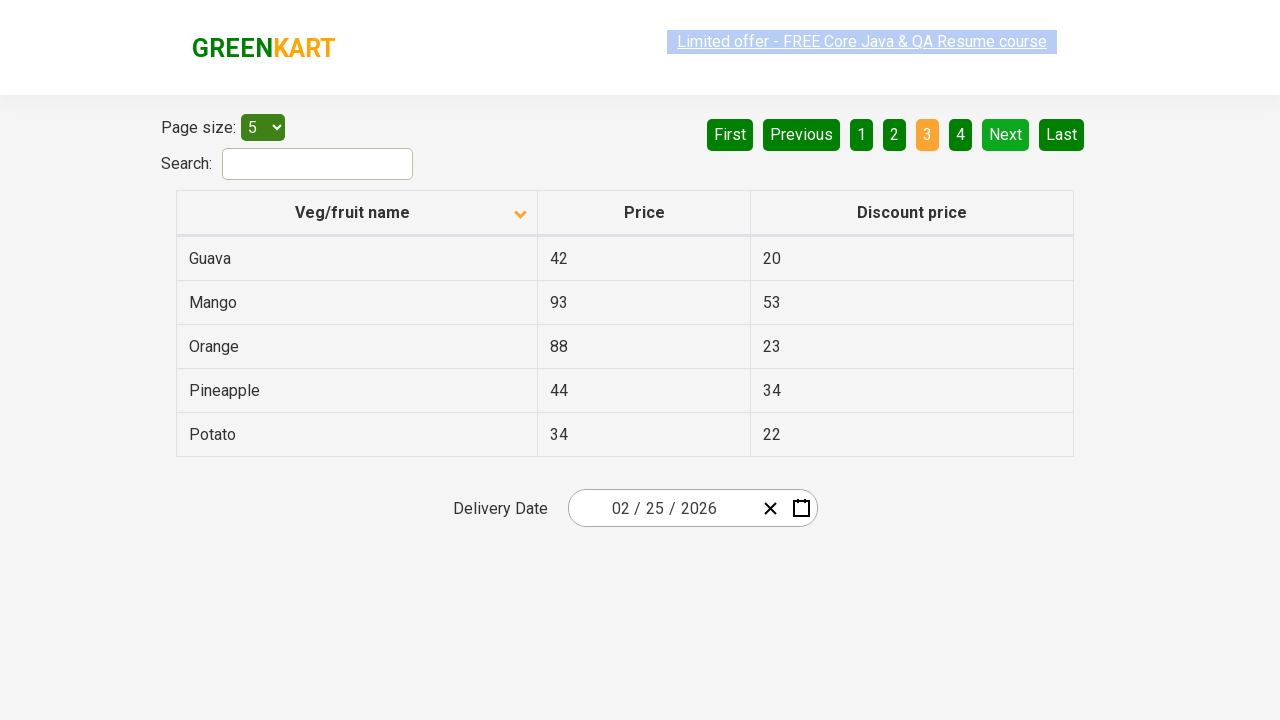

Waited for table to update after page navigation
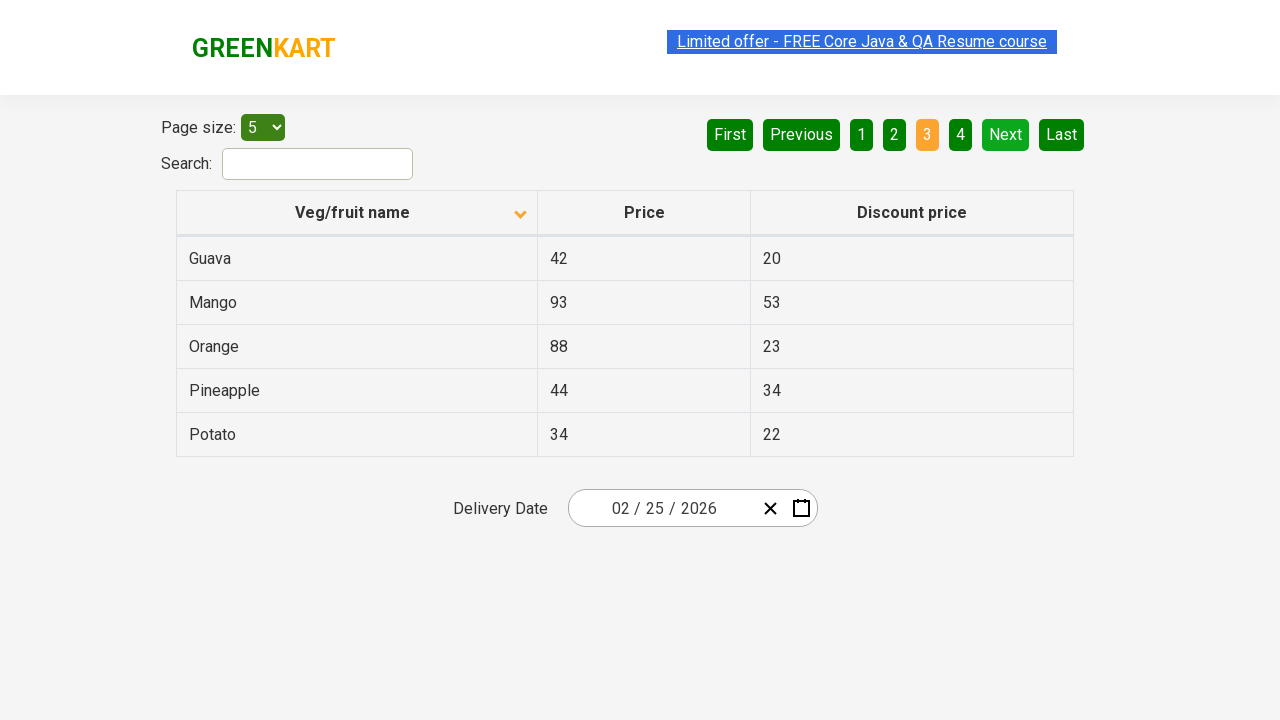

Retrieved all first column elements from current table page
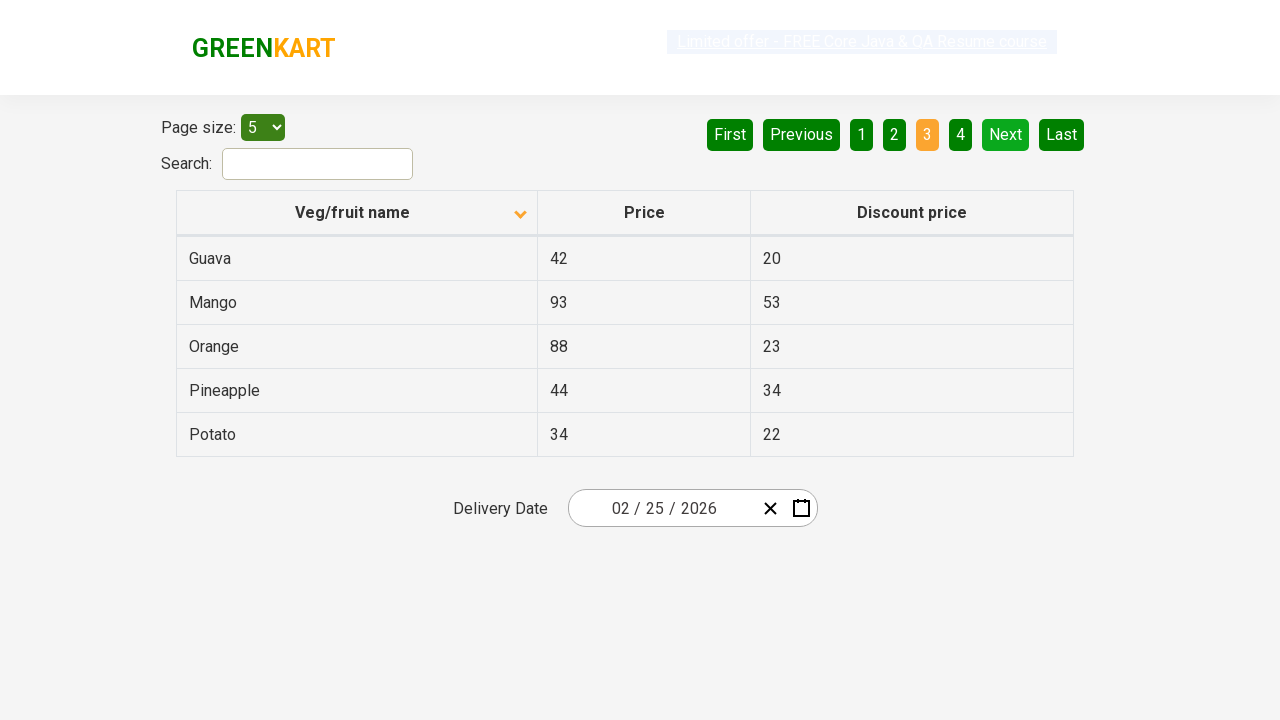

Clicked Next button to navigate to next page at (1006, 134) on [aria-label='Next']
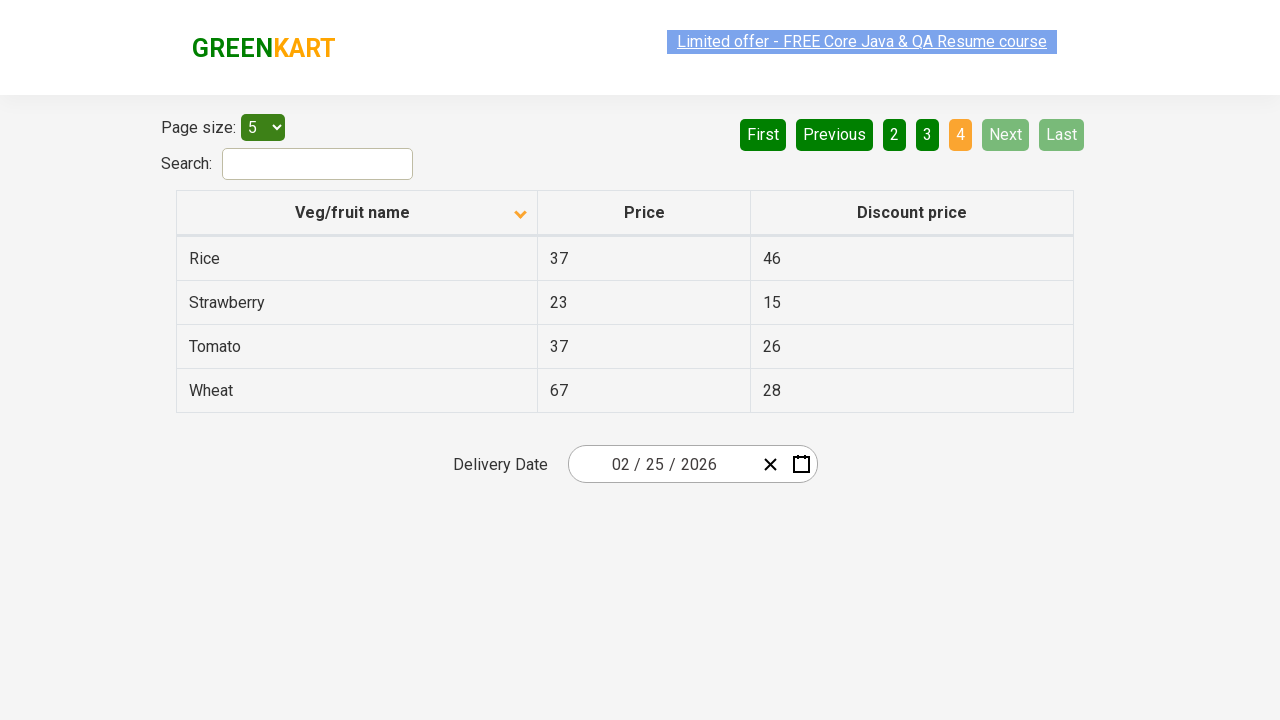

Waited for table to update after page navigation
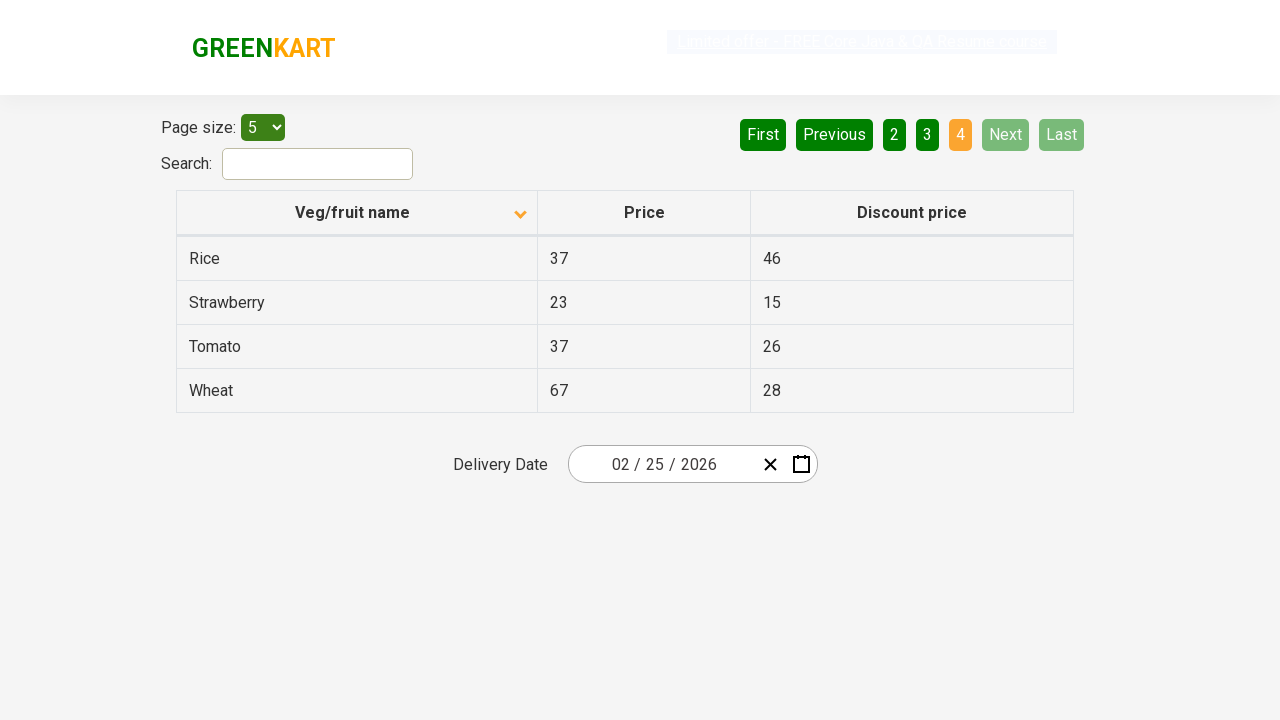

Retrieved all first column elements from current table page
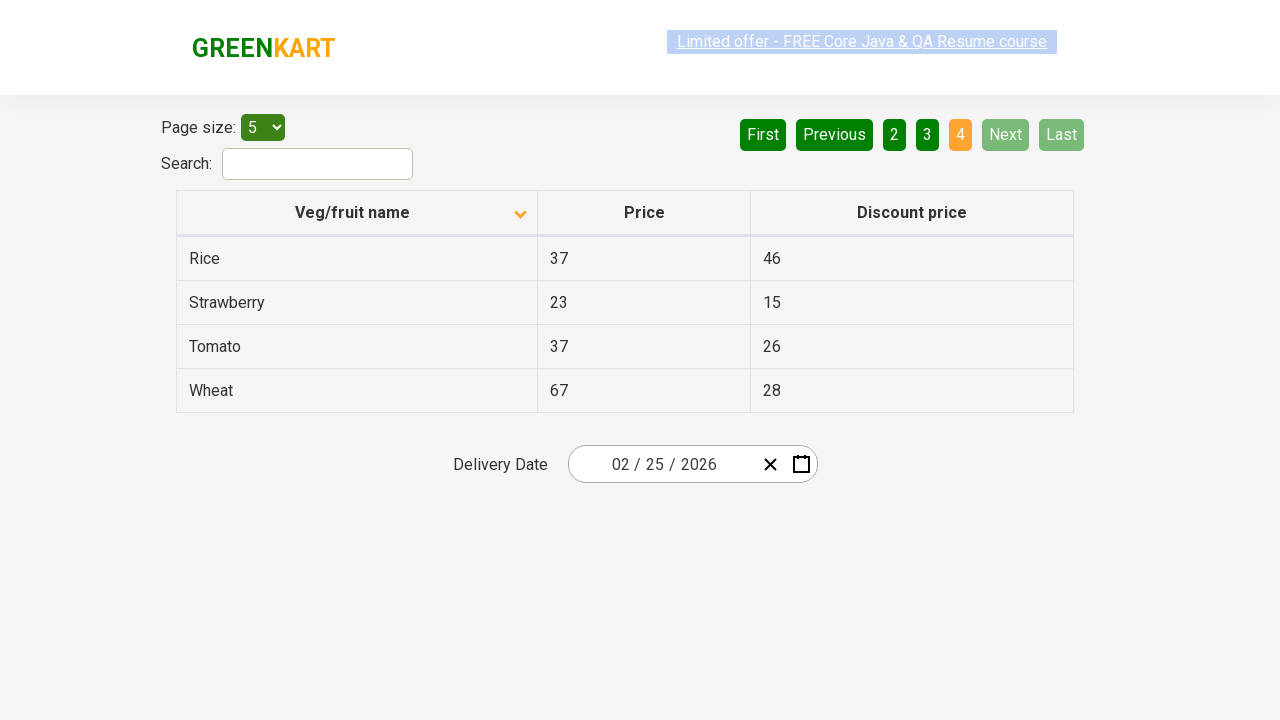

Found Rice item with price: 37
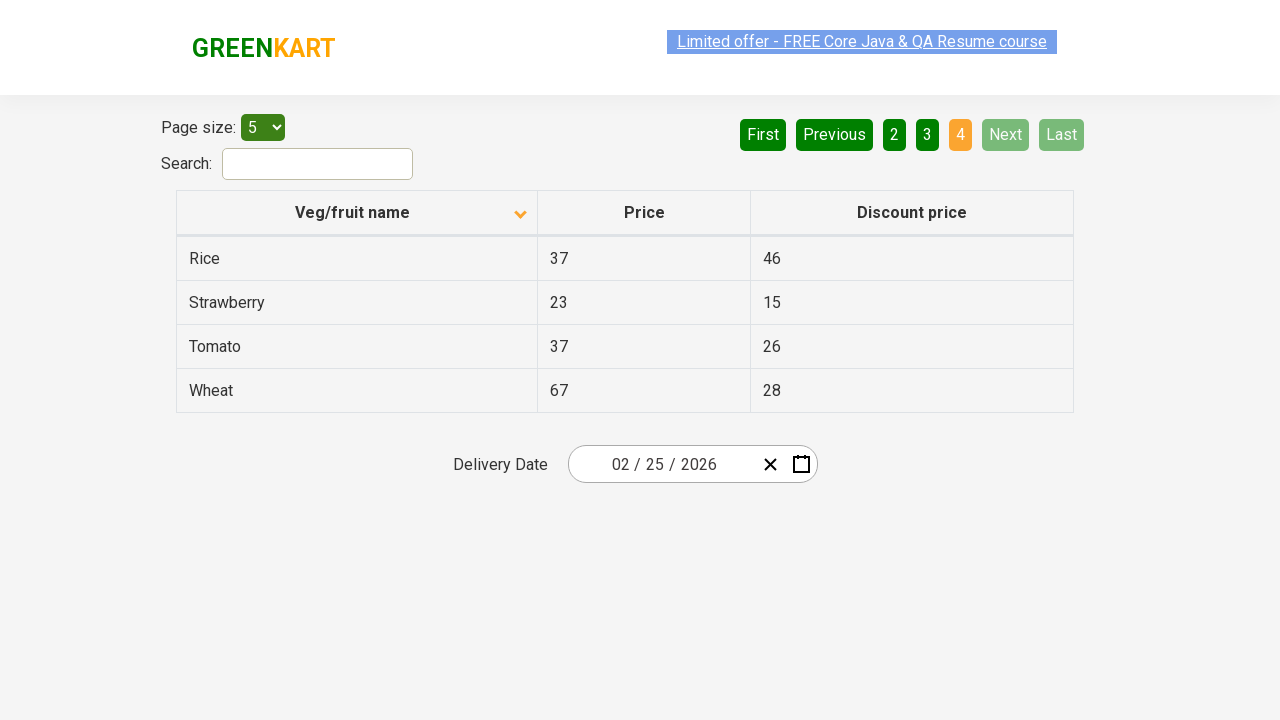

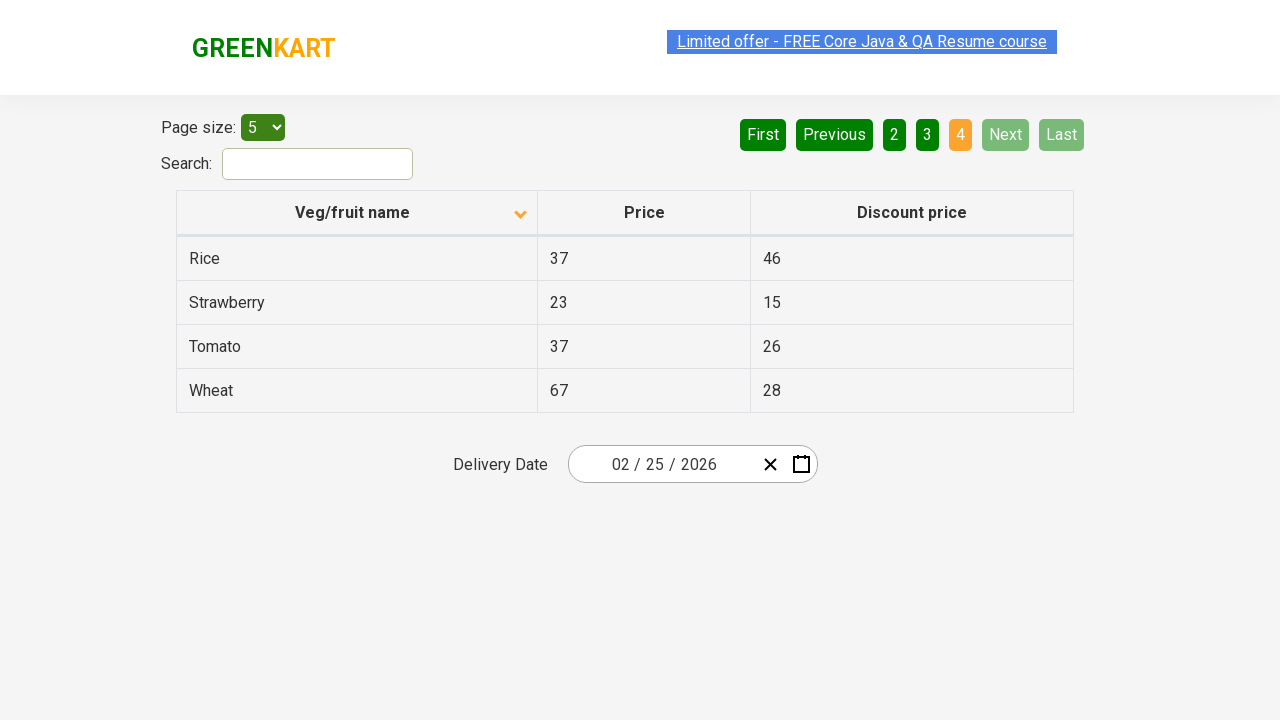